Tests clicking on the date of birth input field on a Selenium practice form

Starting URL: https://www.tutorialspoint.com/selenium/practice/selenium_automation_practice.php

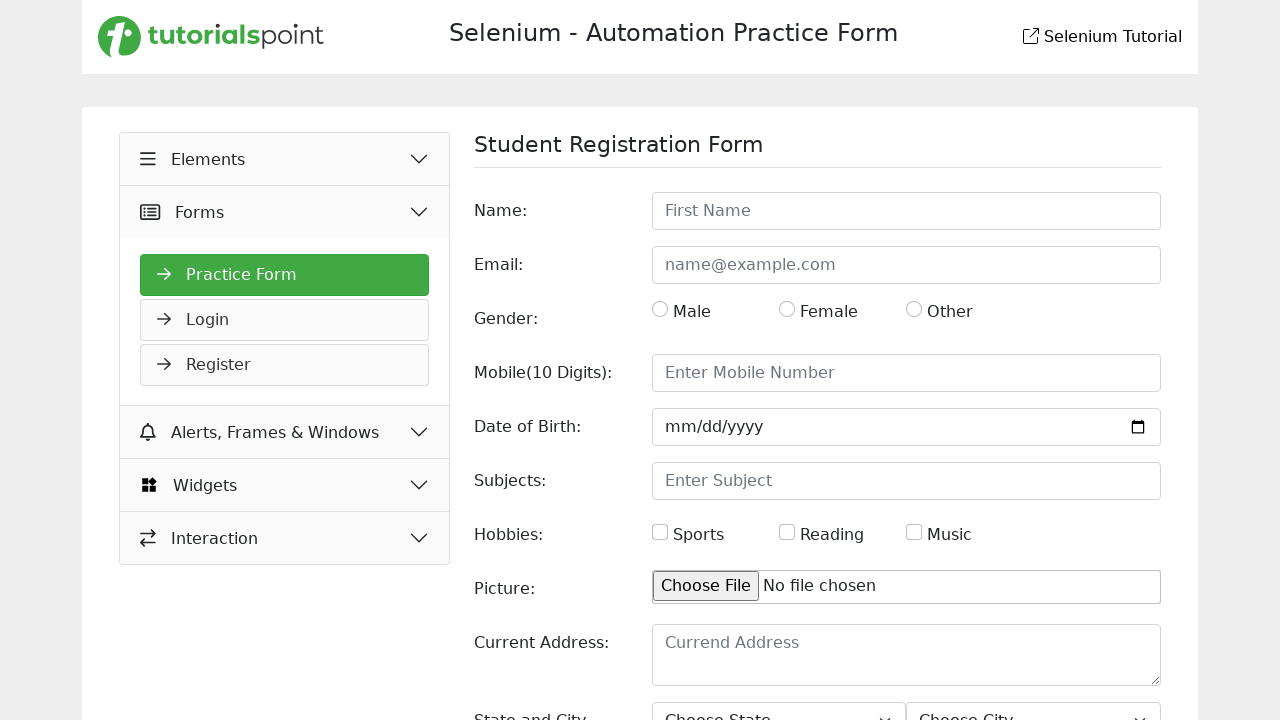

Clicked on the date of birth input field at (906, 427) on #dob
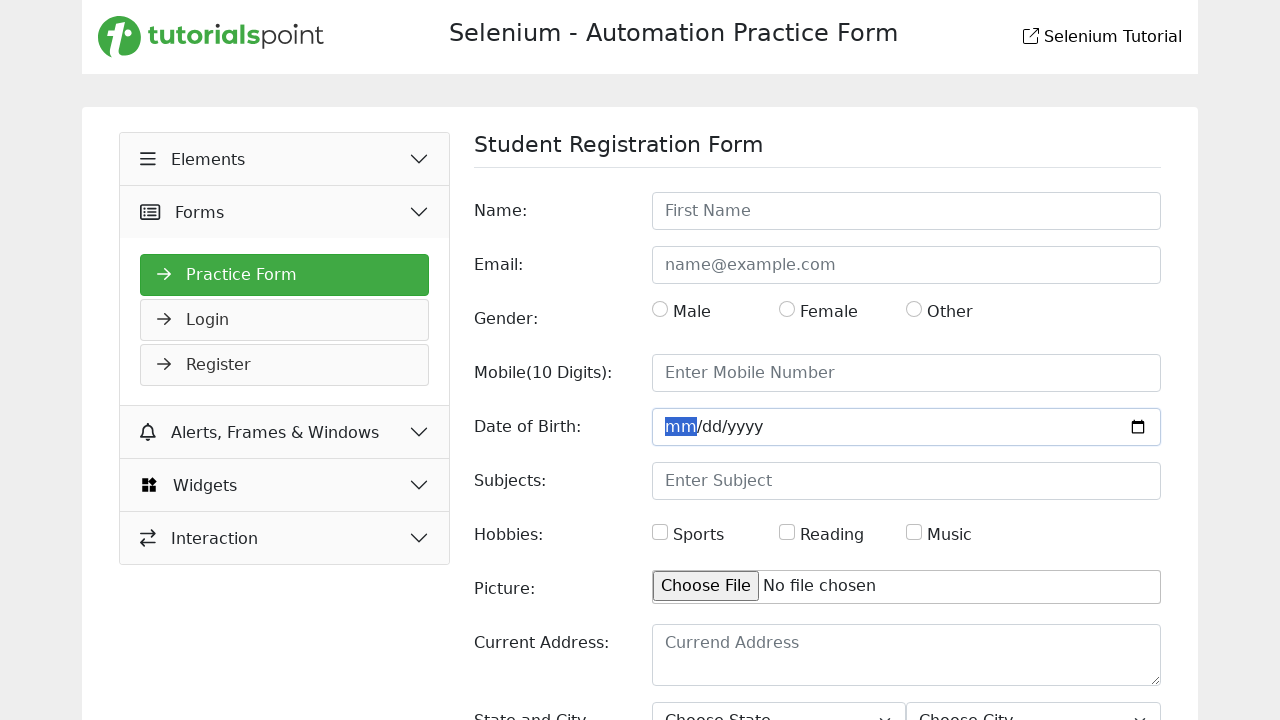

Waited 1 second for date picker or interaction to complete
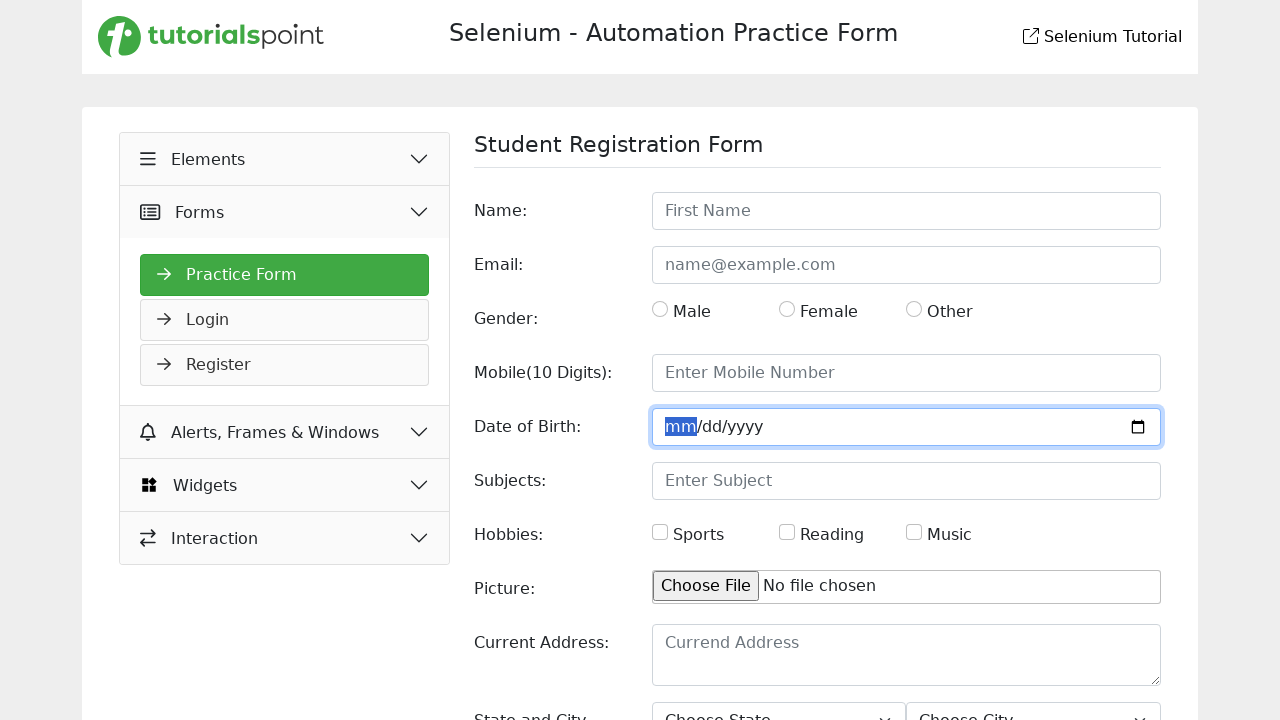

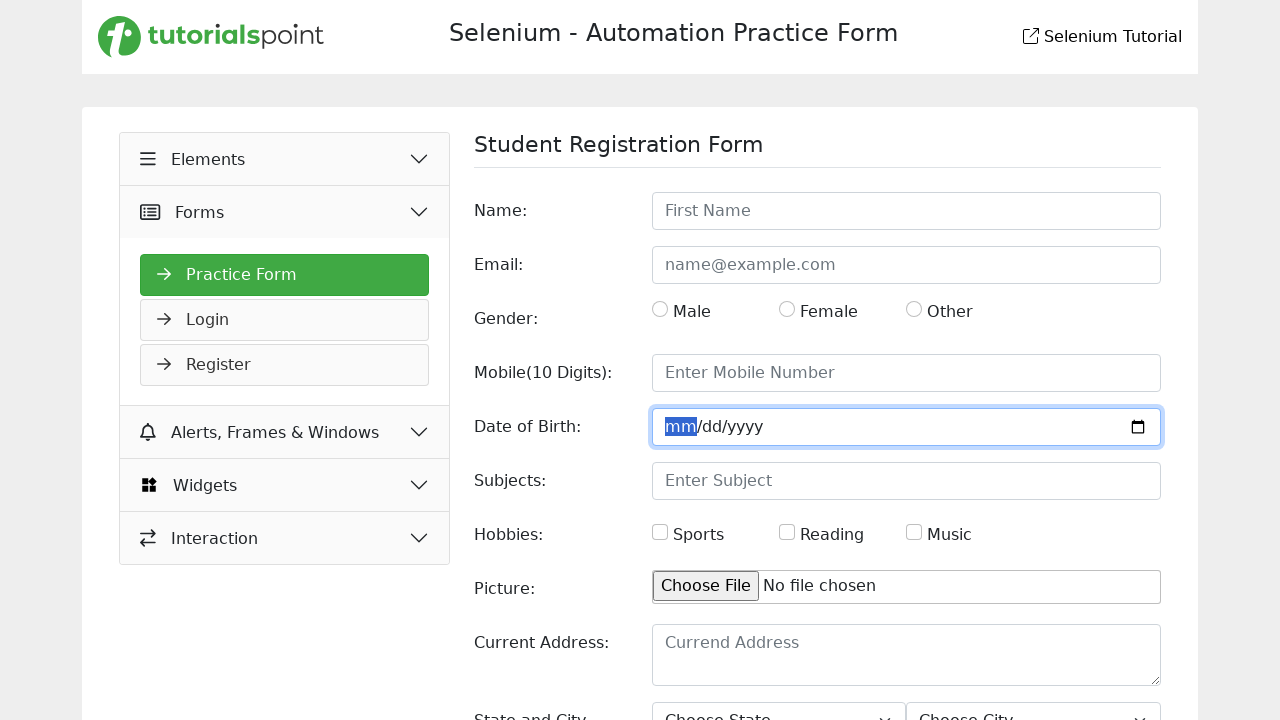